Tests page scrolling functionality by scrolling to the bottom and then to a specific element

Starting URL: https://www.12306.cn/index/

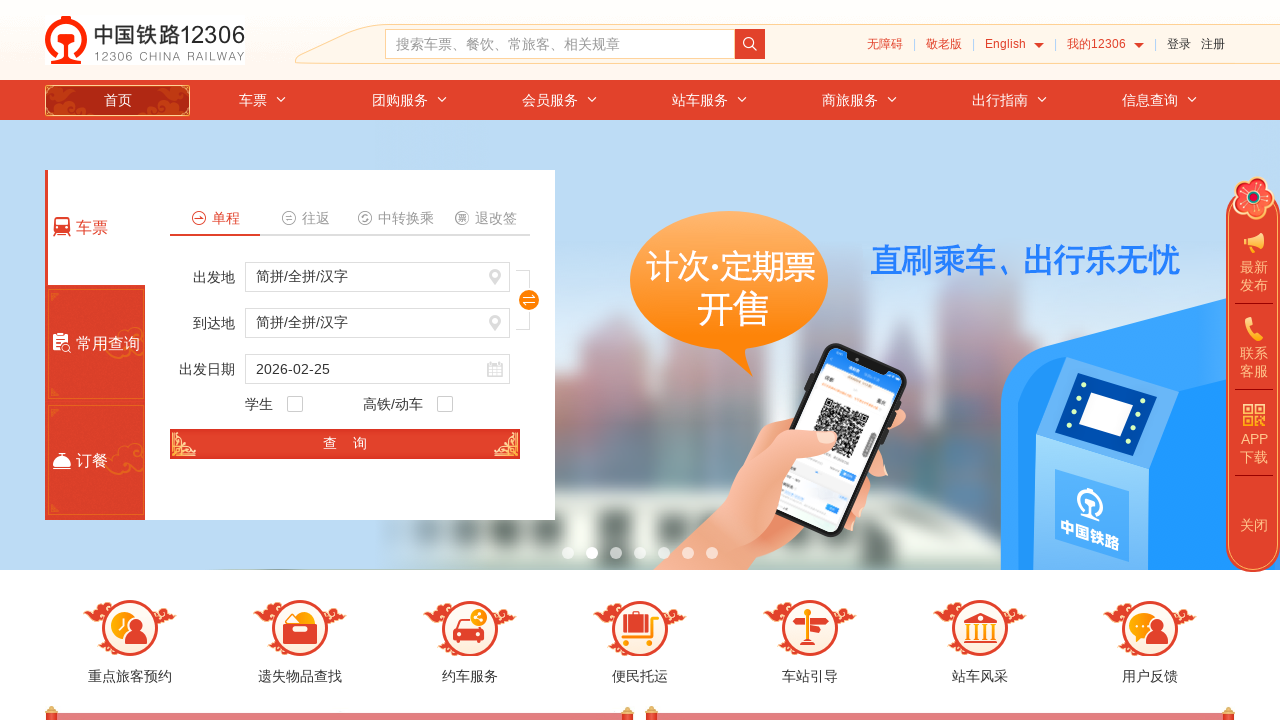

Scrolled page to the bottom
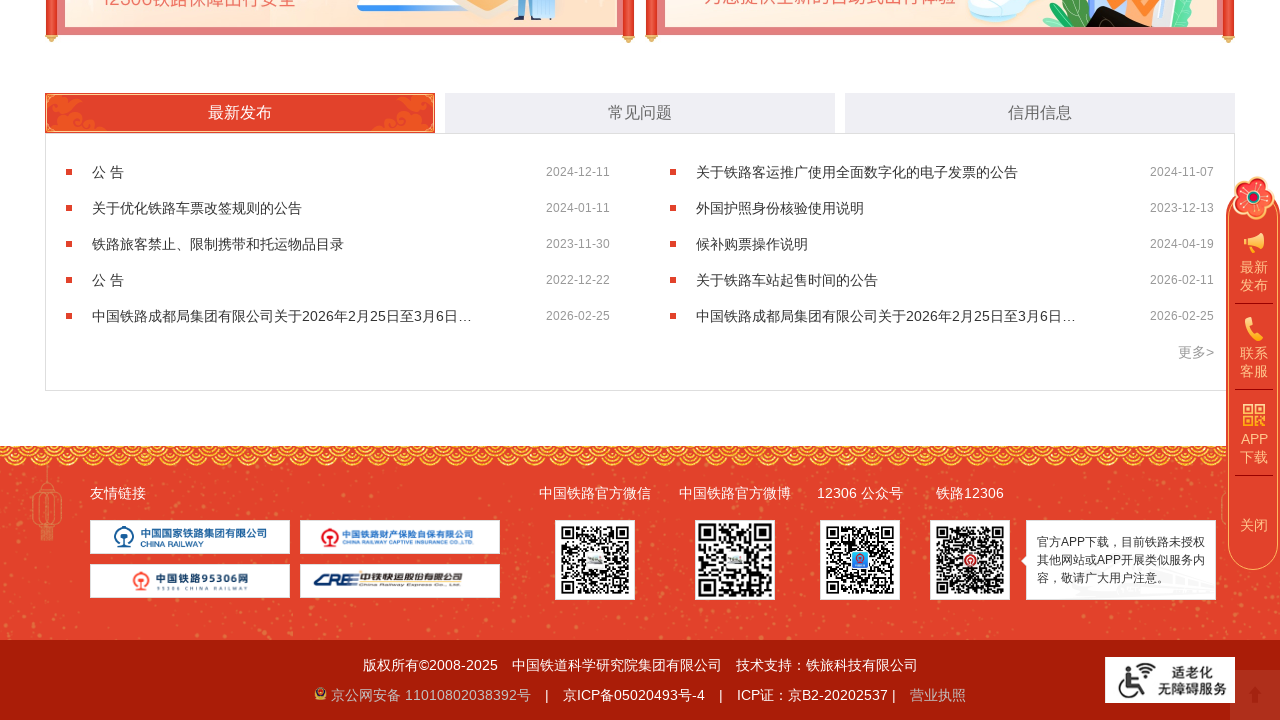

Waited 1 second for scroll to complete
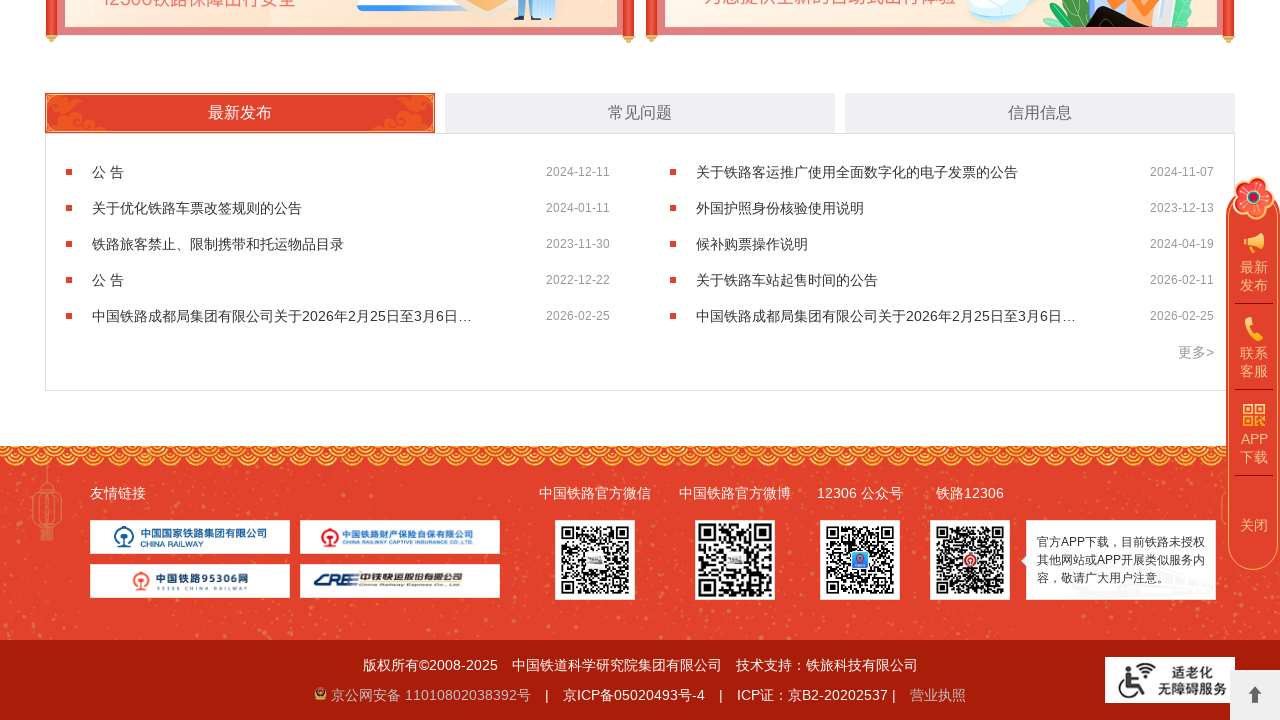

Scrolled to the 'index_ads' element
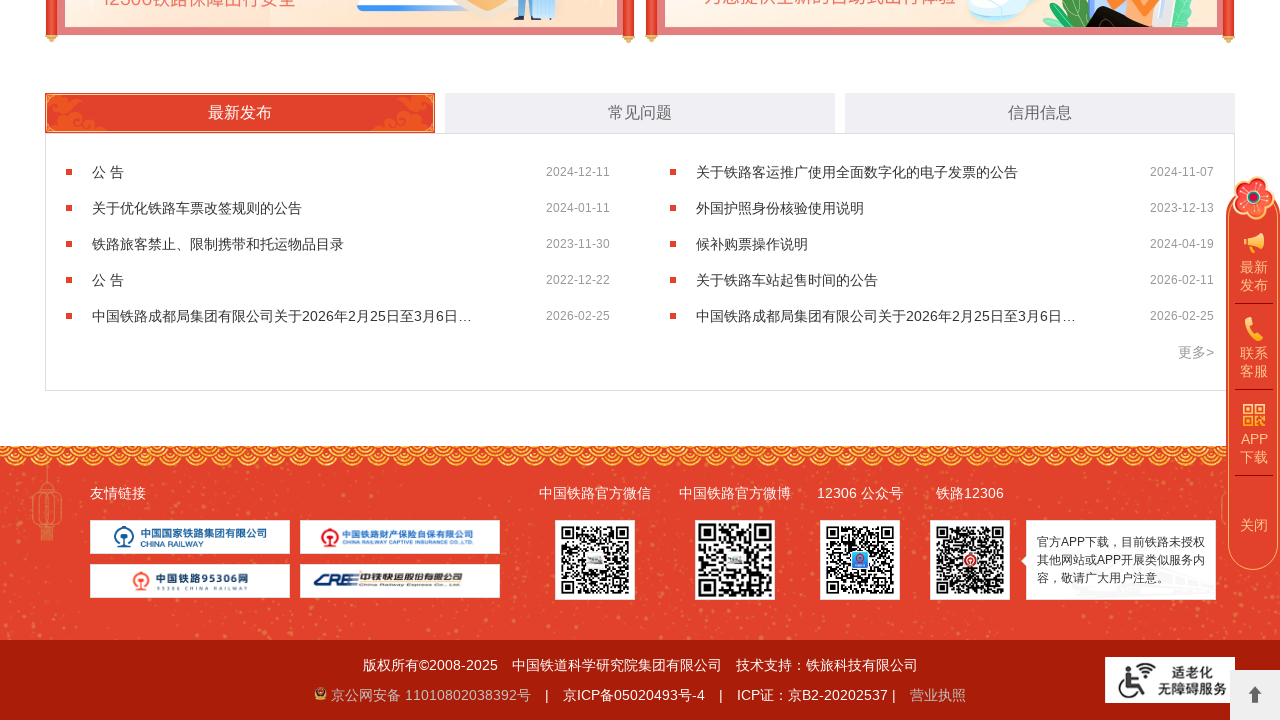

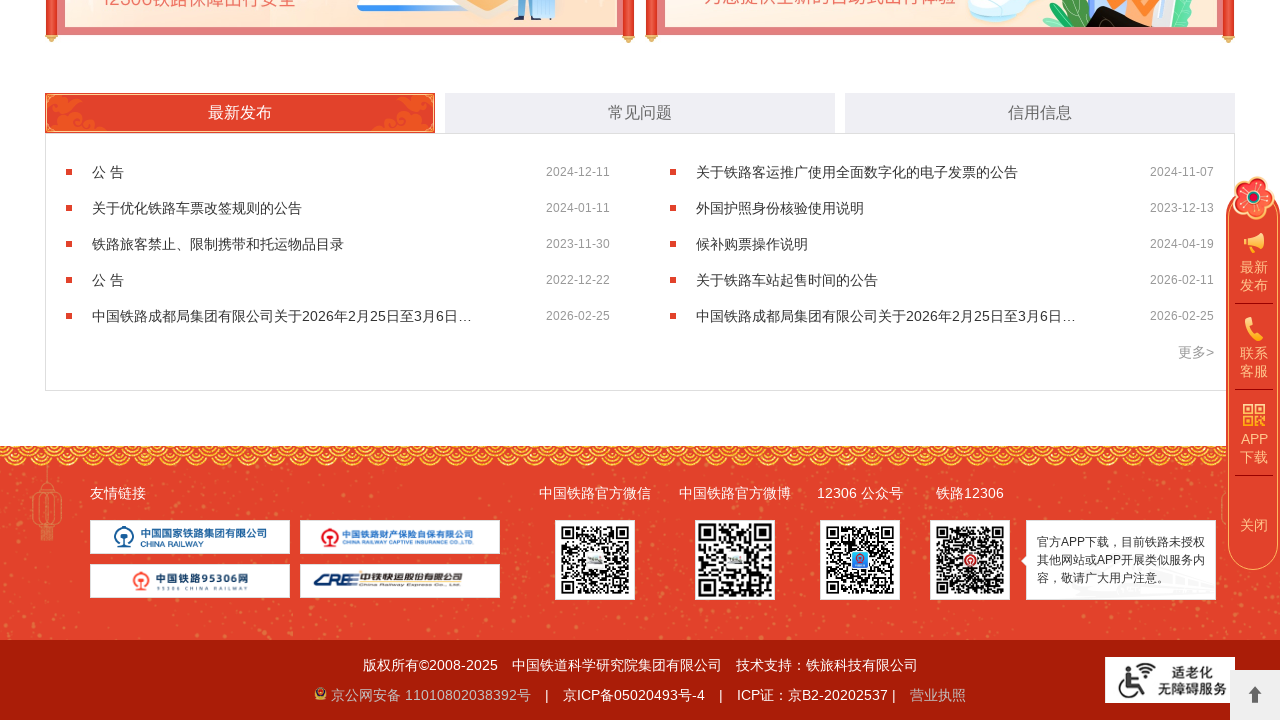